Tests handling of links that open in new tabs by removing the target attribute and clicking the link, then navigating back

Starting URL: https://rahulshettyacademy.com/AutomationPractice/

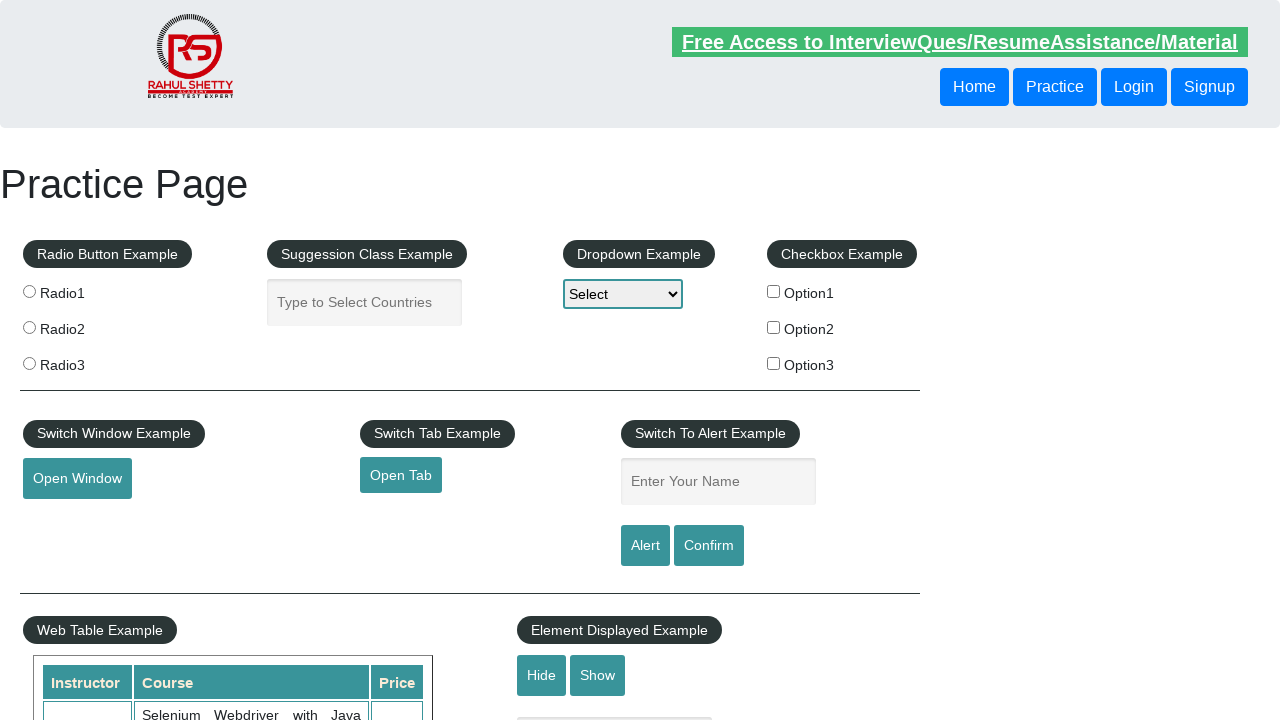

Removed target attribute from open tab link to open in same tab
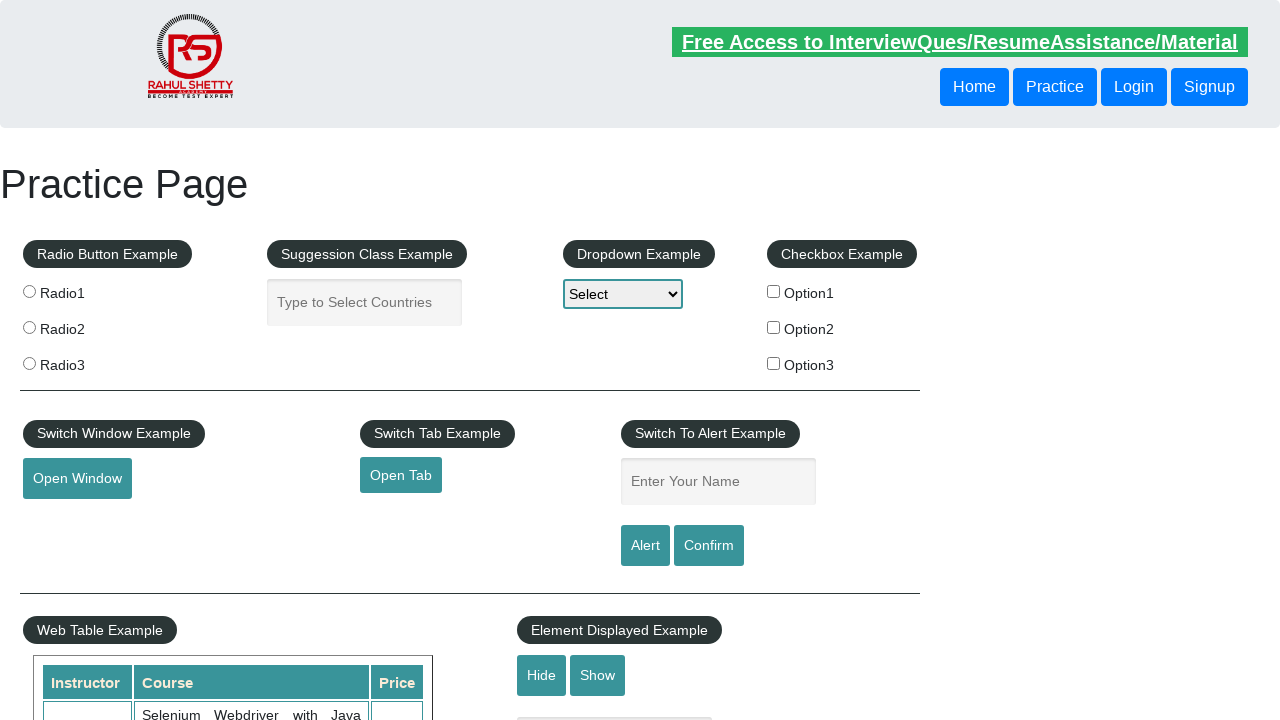

Clicked the open tab link at (401, 475) on #opentab
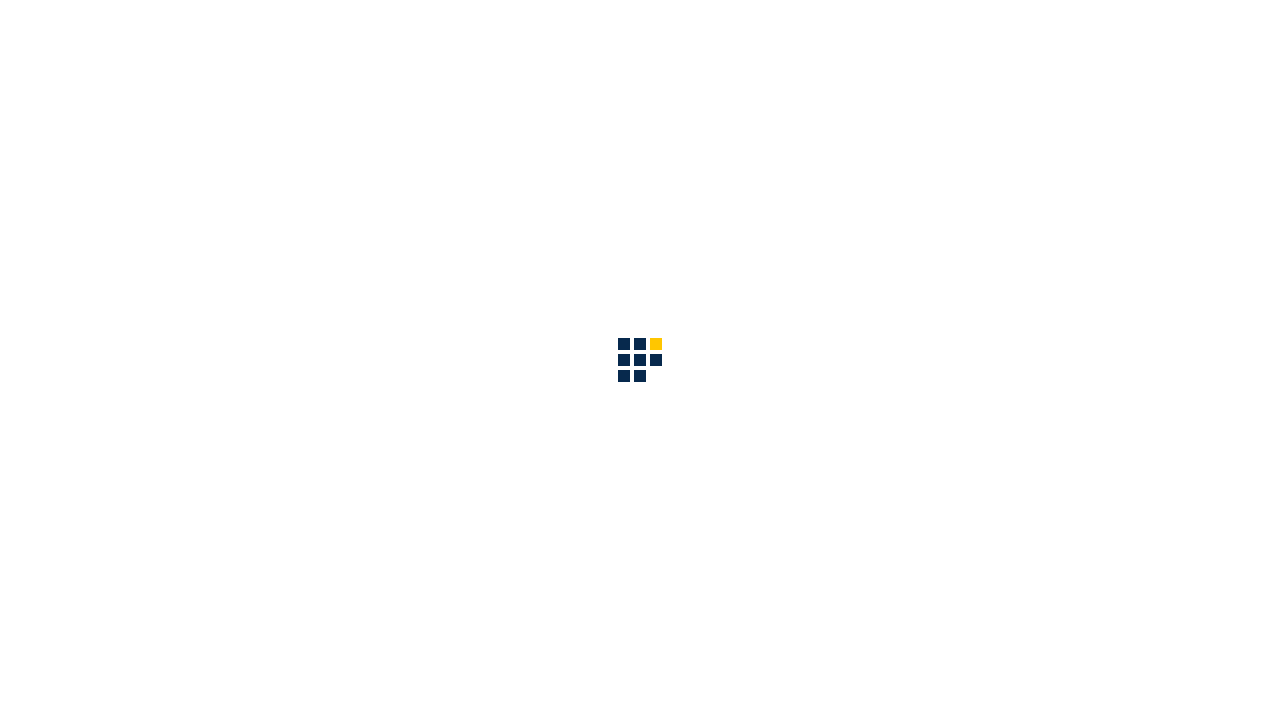

Waited for navigation to complete and network to be idle
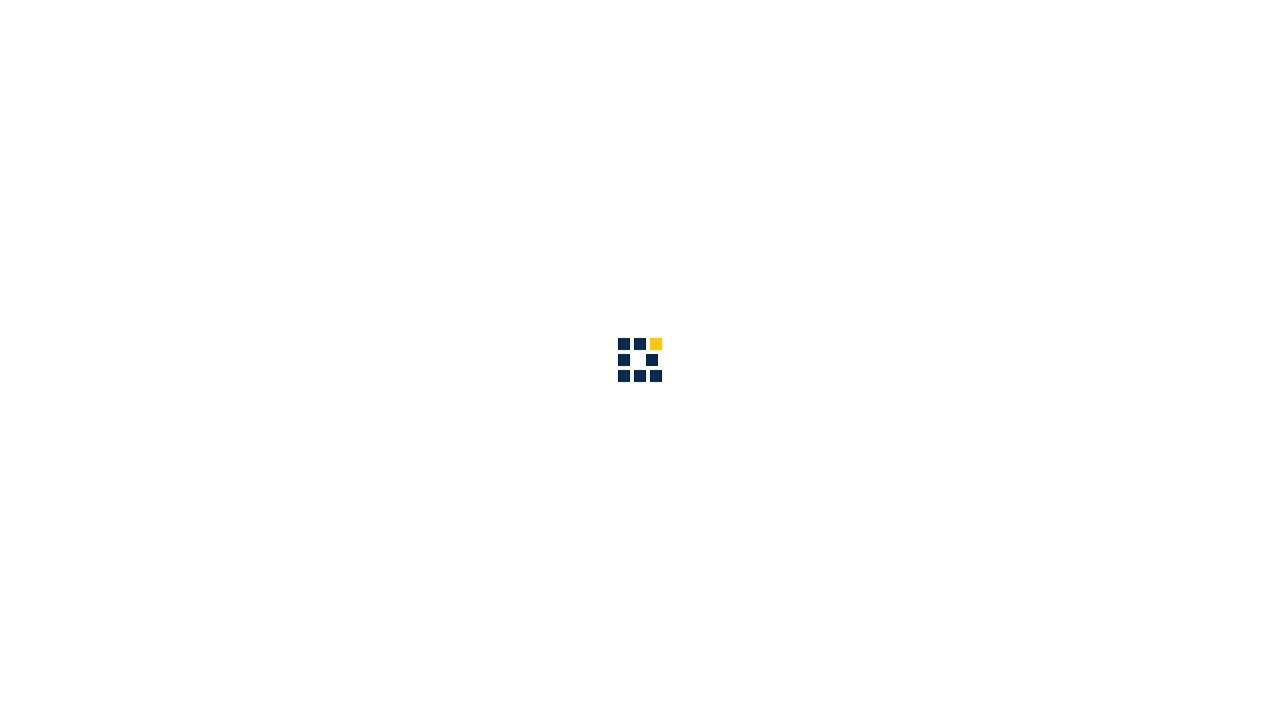

Navigated back to previous page
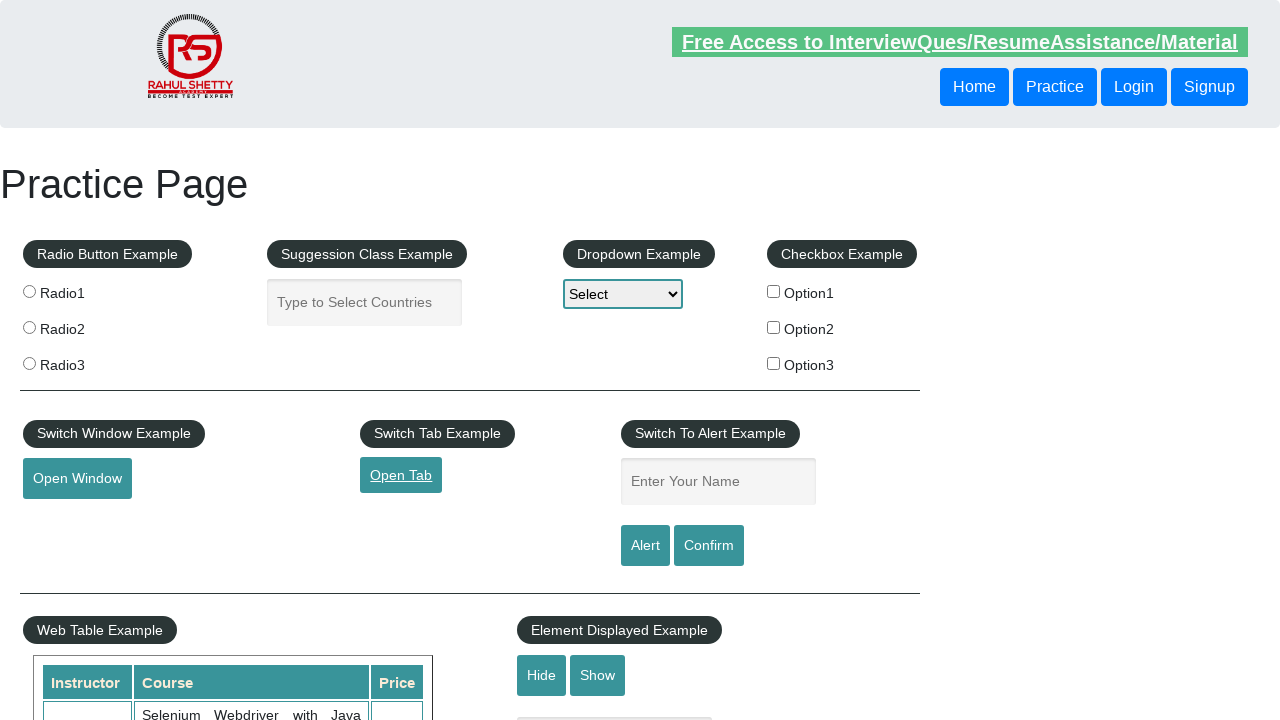

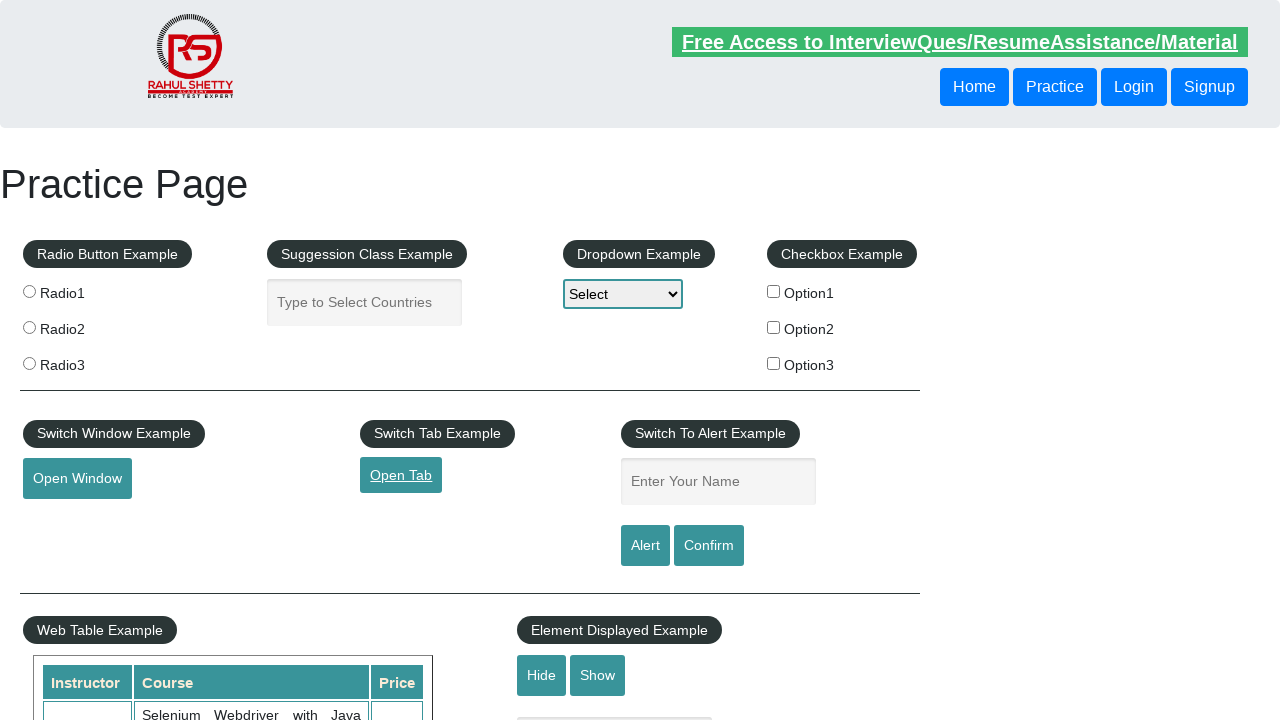